Waits for a price to drop to $100, clicks book button, solves a mathematical problem and submits the answer

Starting URL: http://suninjuly.github.io/explicit_wait2.html

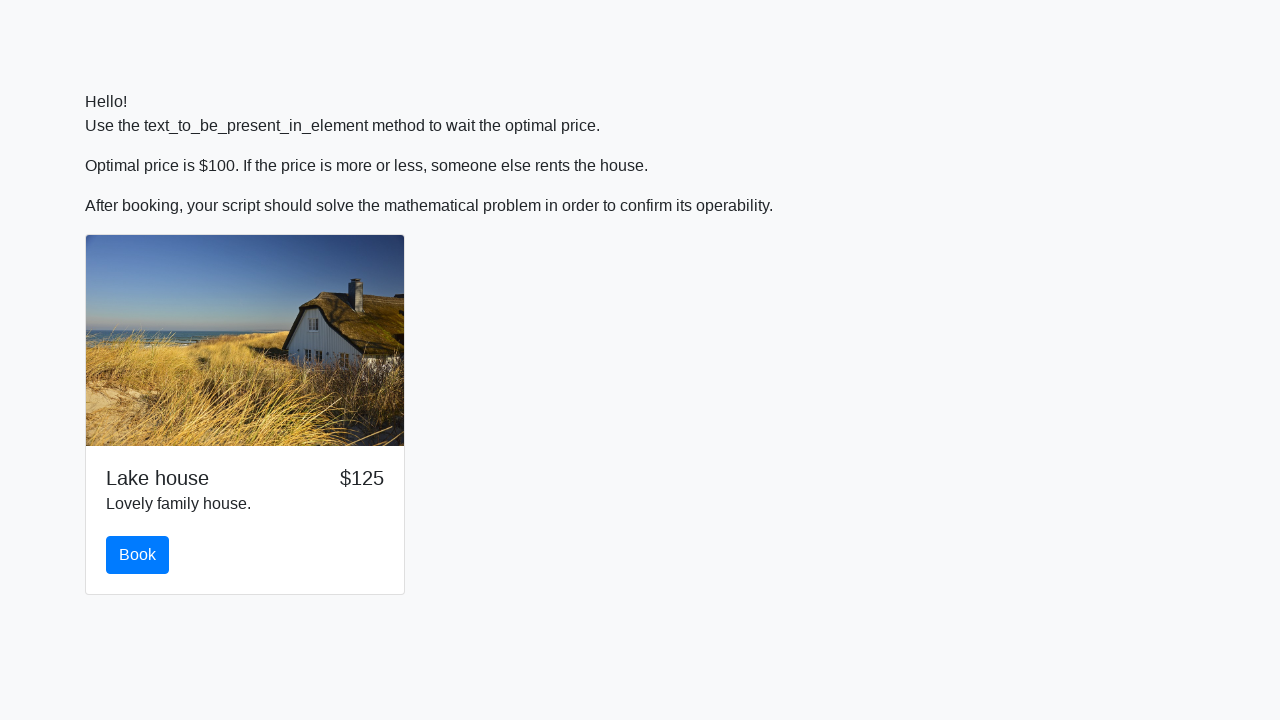

Waited for price to drop to $100
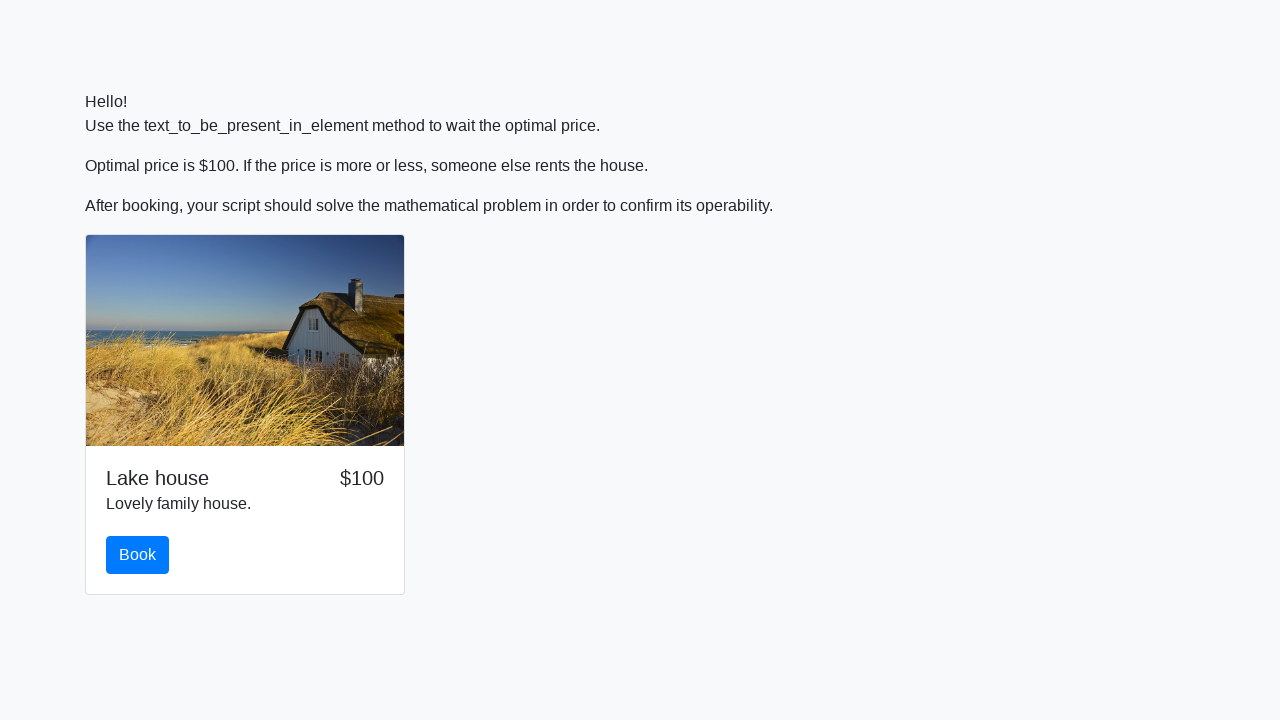

Clicked the Book button at (138, 555) on #book
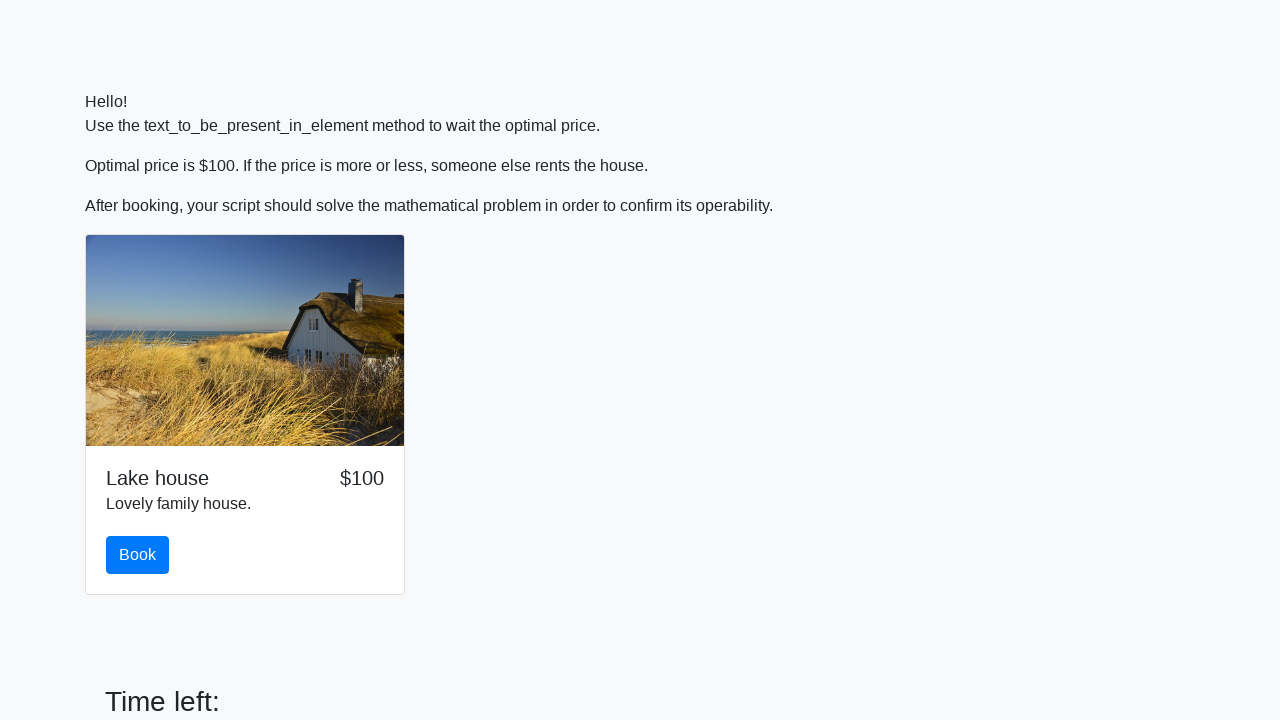

Retrieved x value from input_value element
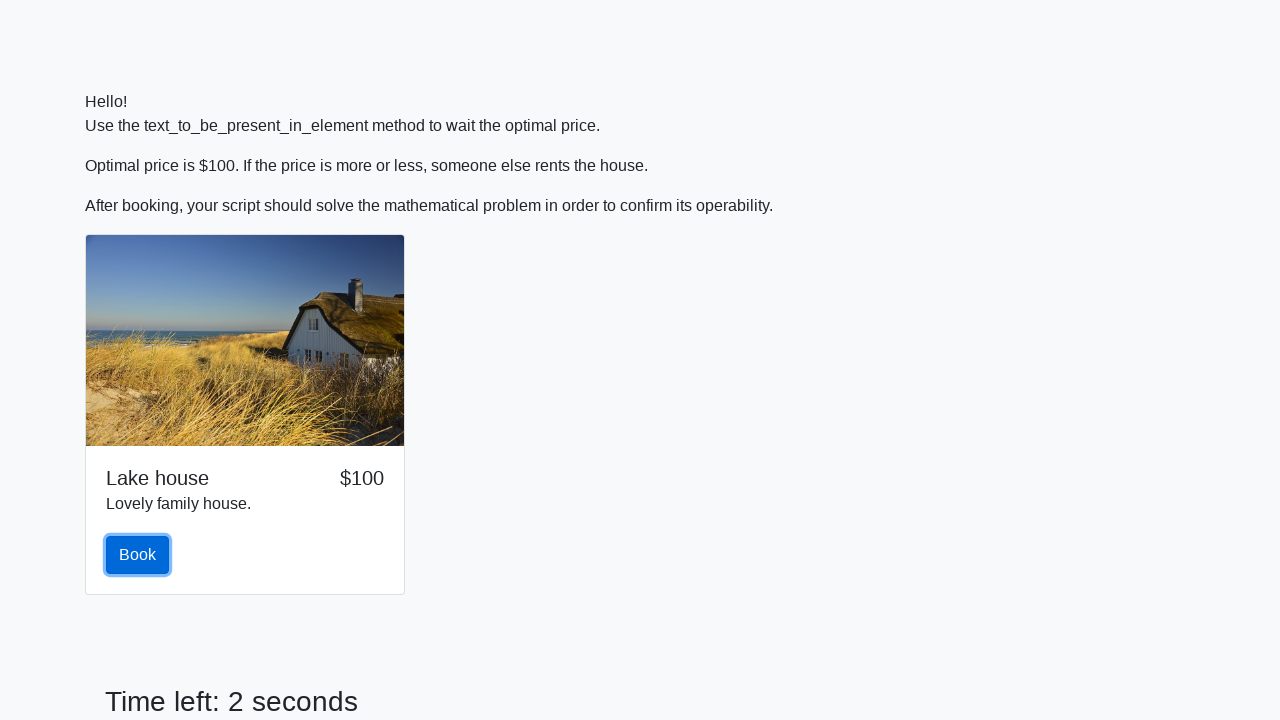

Calculated mathematical result: 0.526973467618804
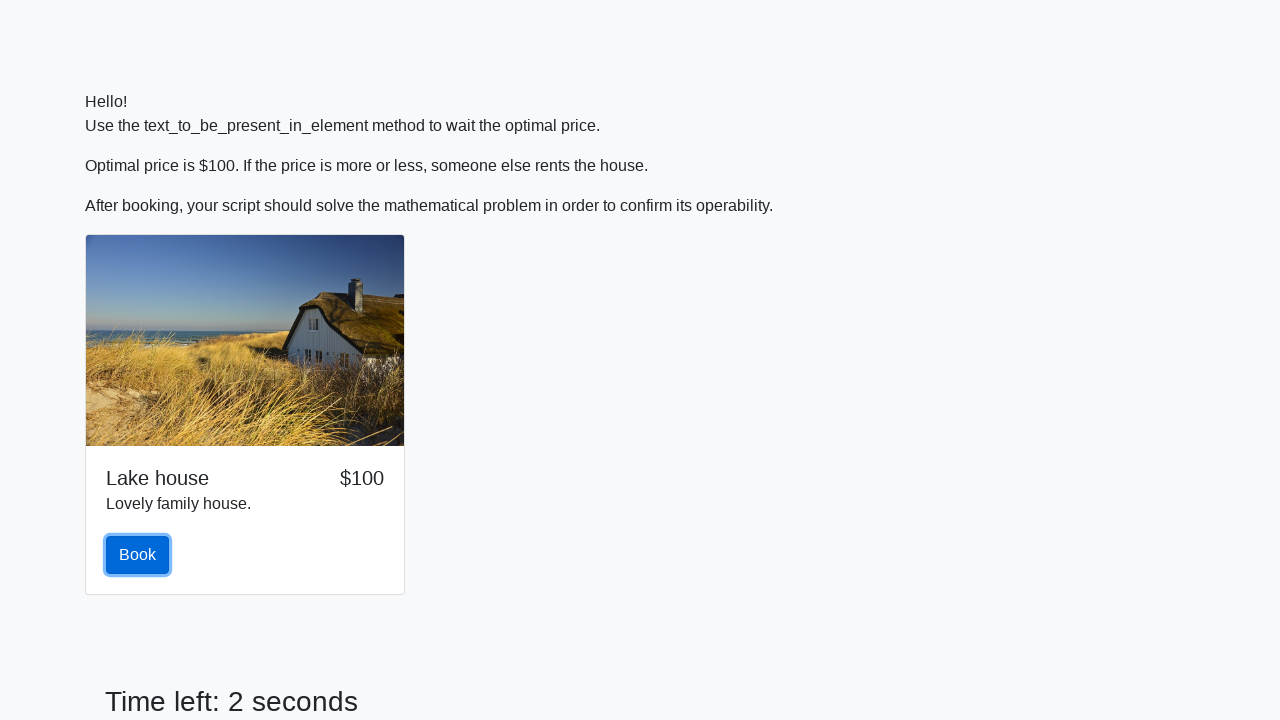

Scrolled answer input field into view
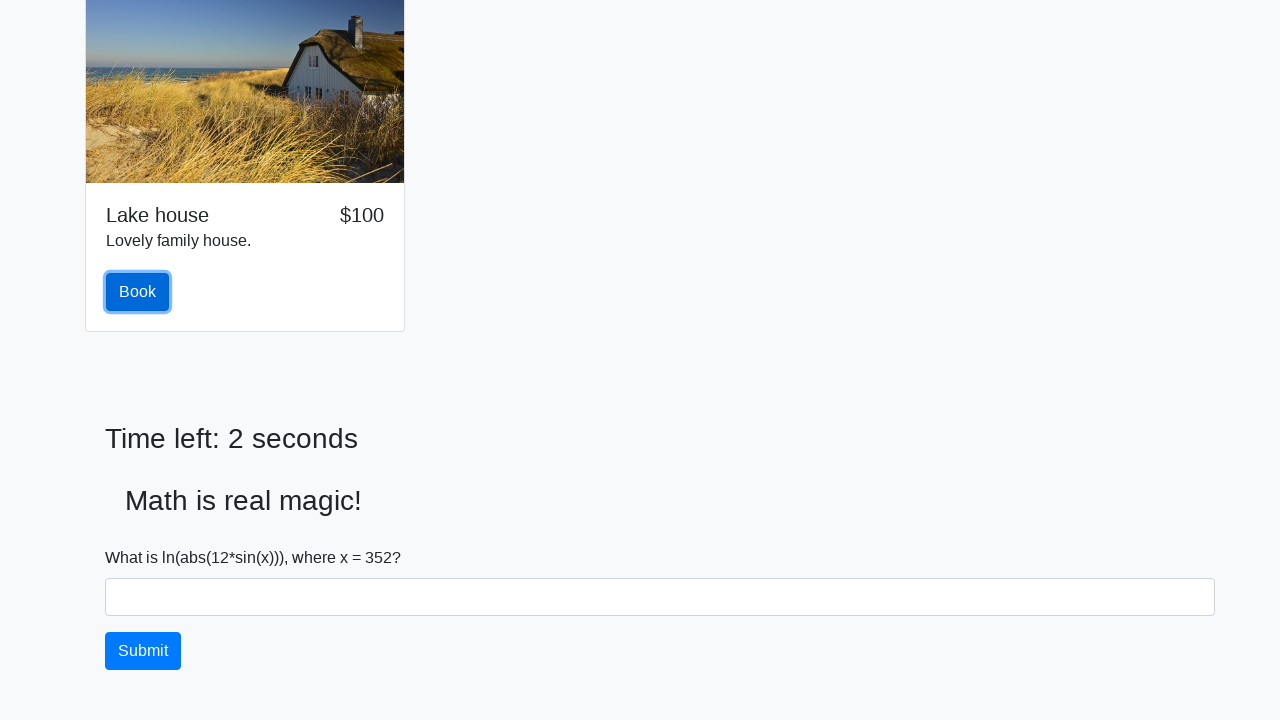

Filled answer field with calculated value: 0.526973467618804 on #answer
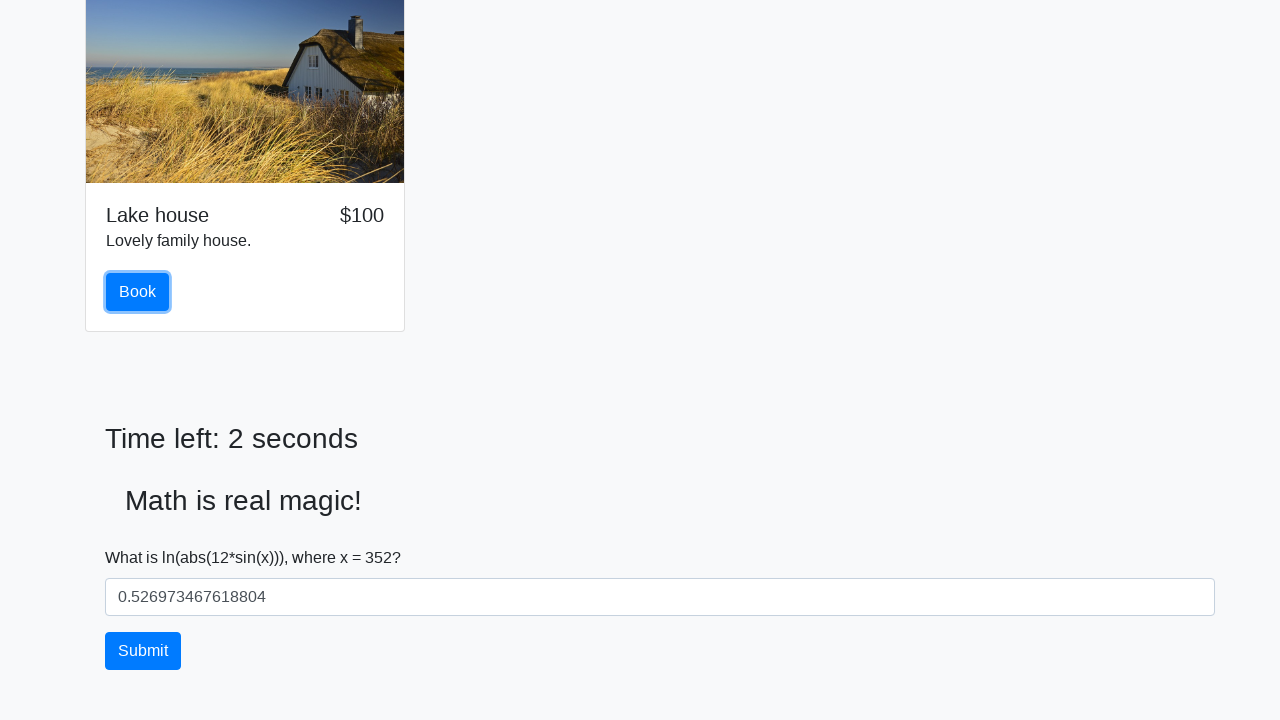

Clicked solve button to submit answer at (143, 651) on #solve
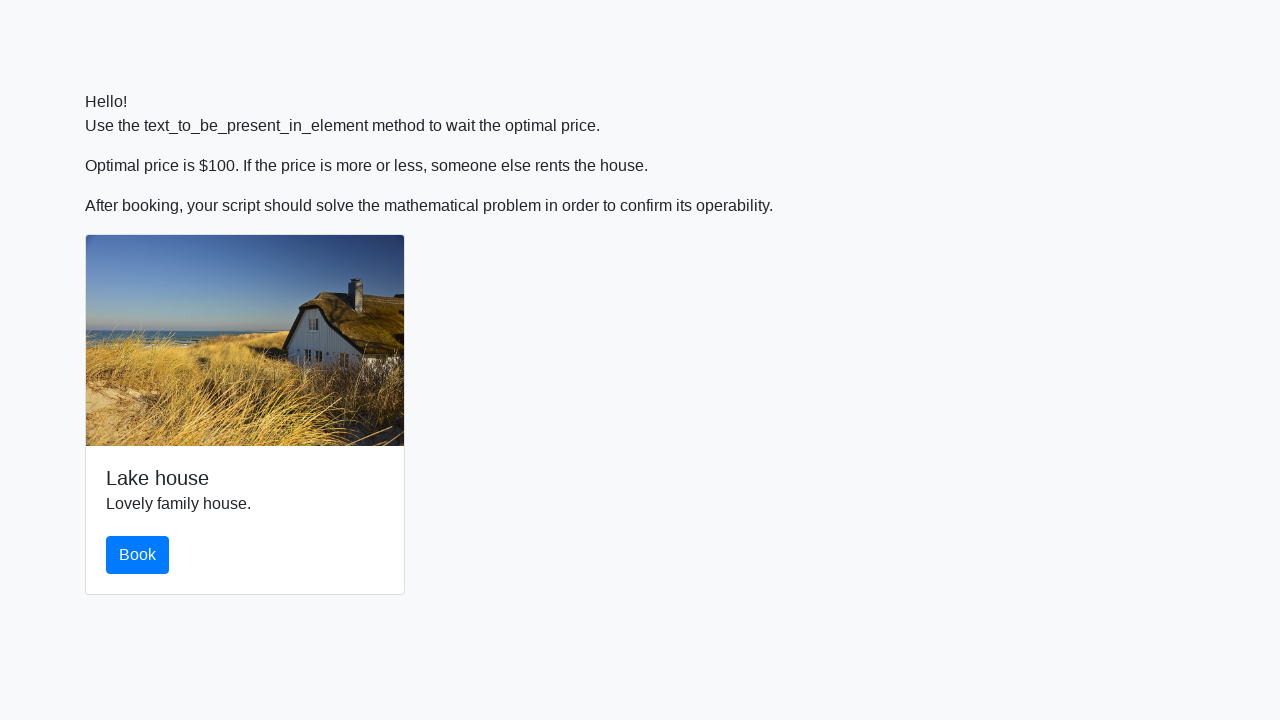

Waited for result to process
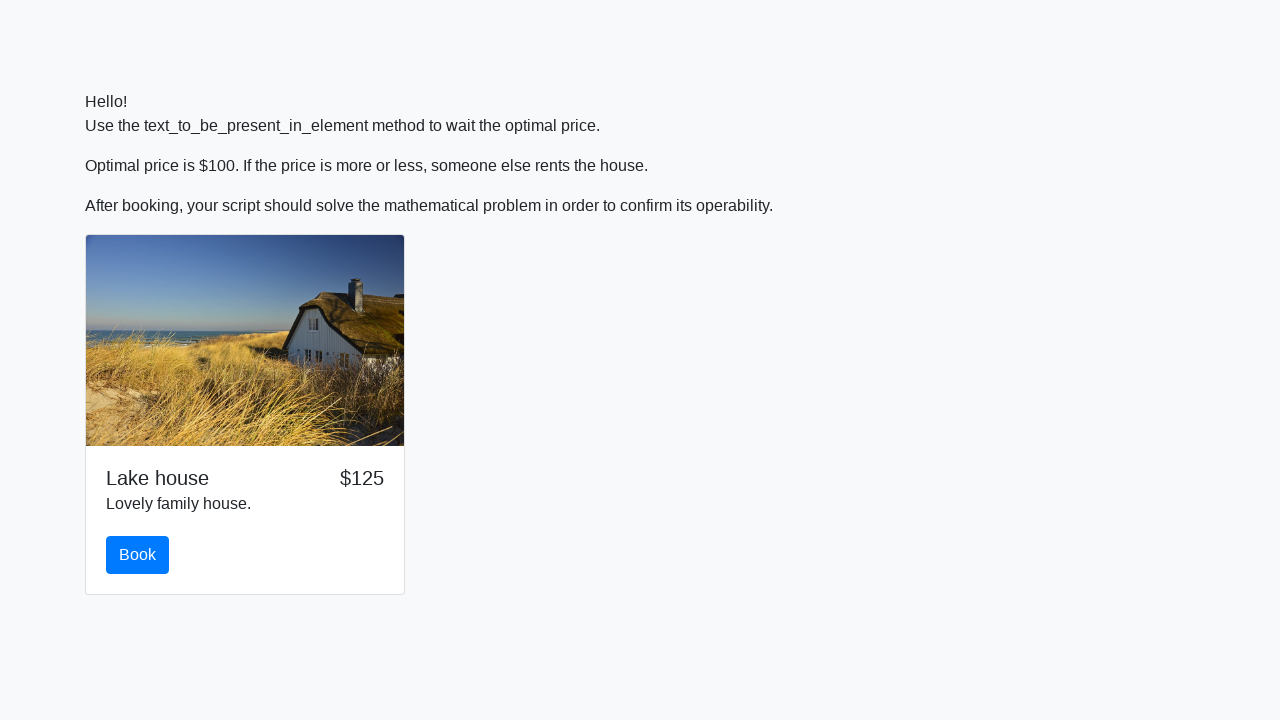

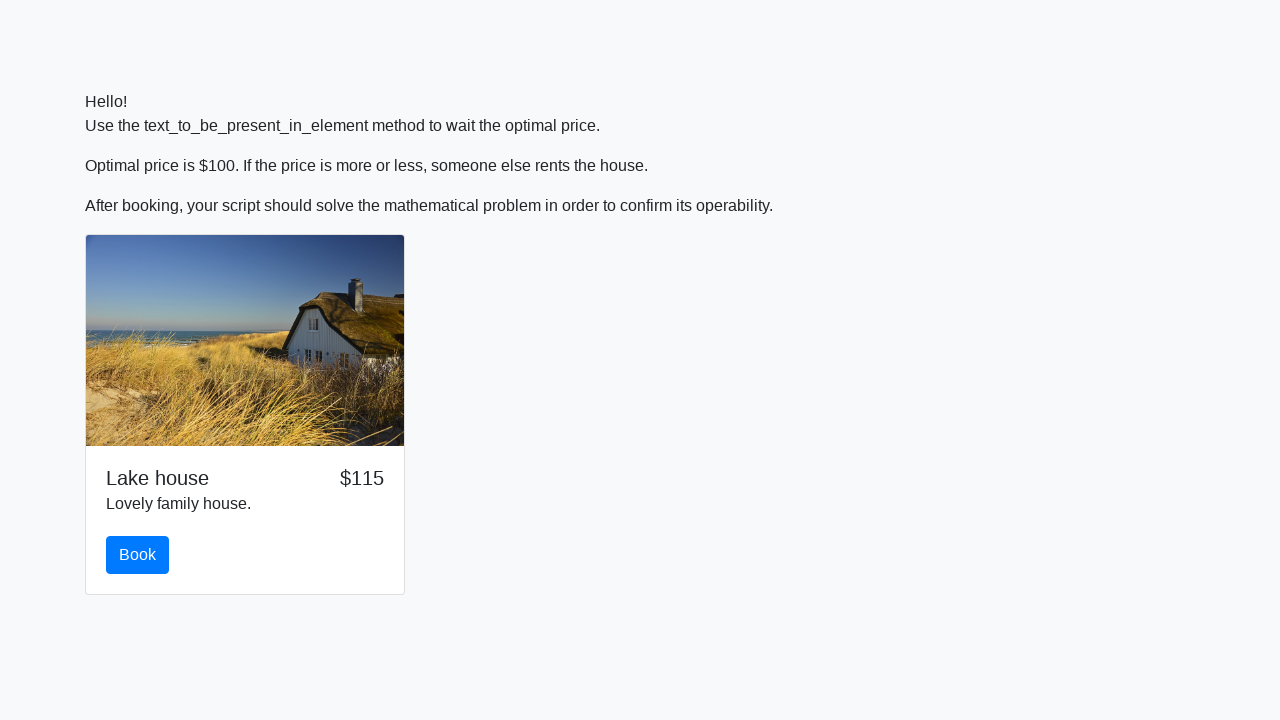